Tests newsletter subscription form on GetResponse resources page by filling in name and email fields and submitting the form

Starting URL: https://www.getresponse.com/resources?query=7+Tips+for&i=12&sort=date_desc

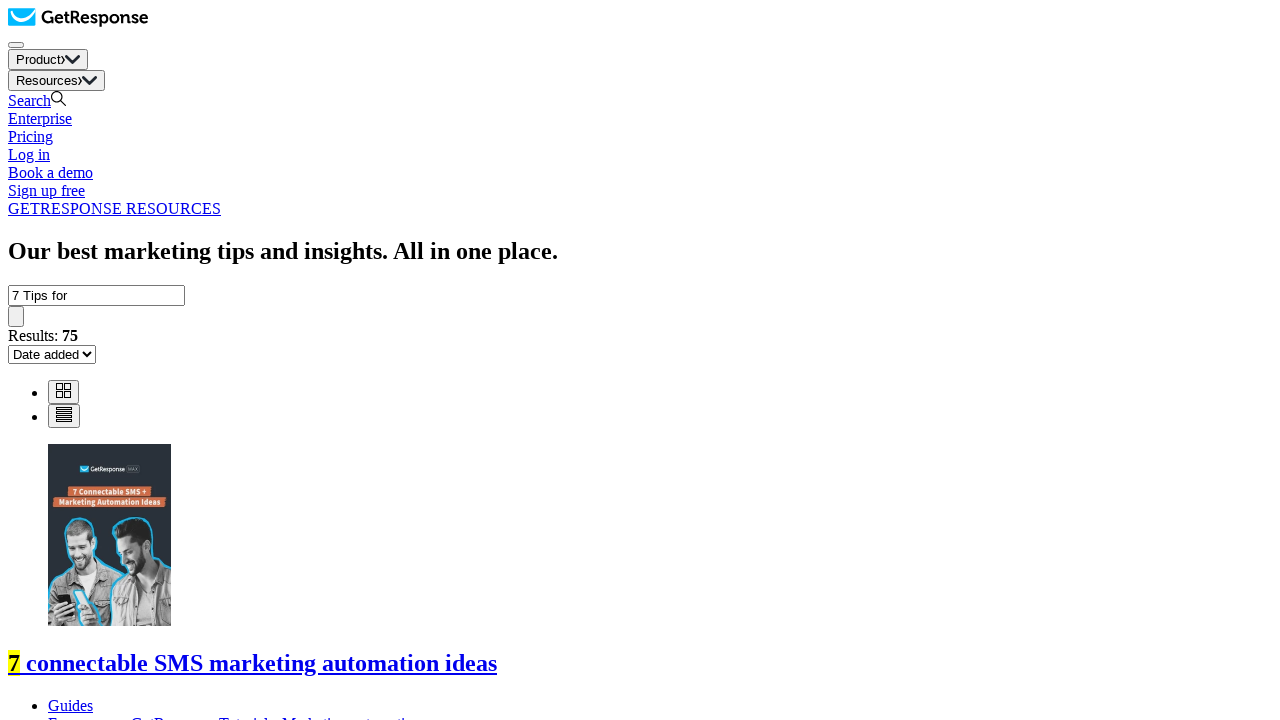

Filled newsletter name field with 'Marcus Thornton' on #newsletter_name
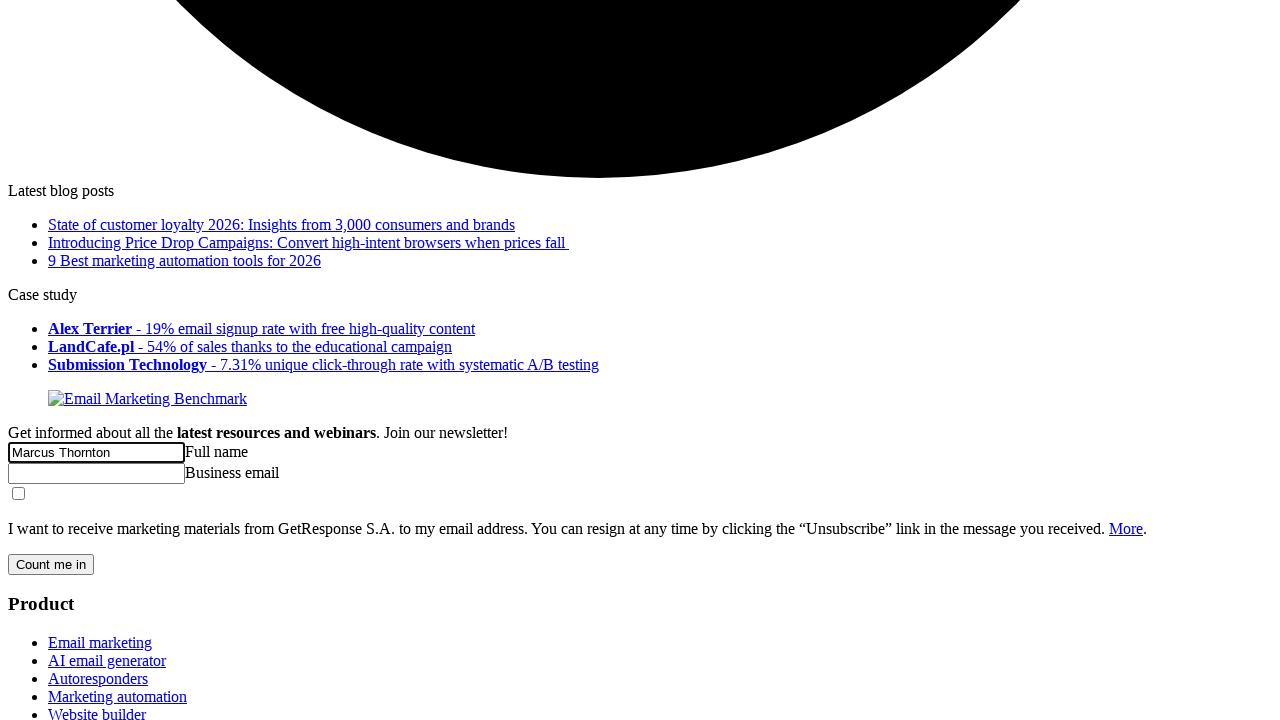

Filled newsletter email field with 'marcus.thornton@example.com' on #newsletter_email
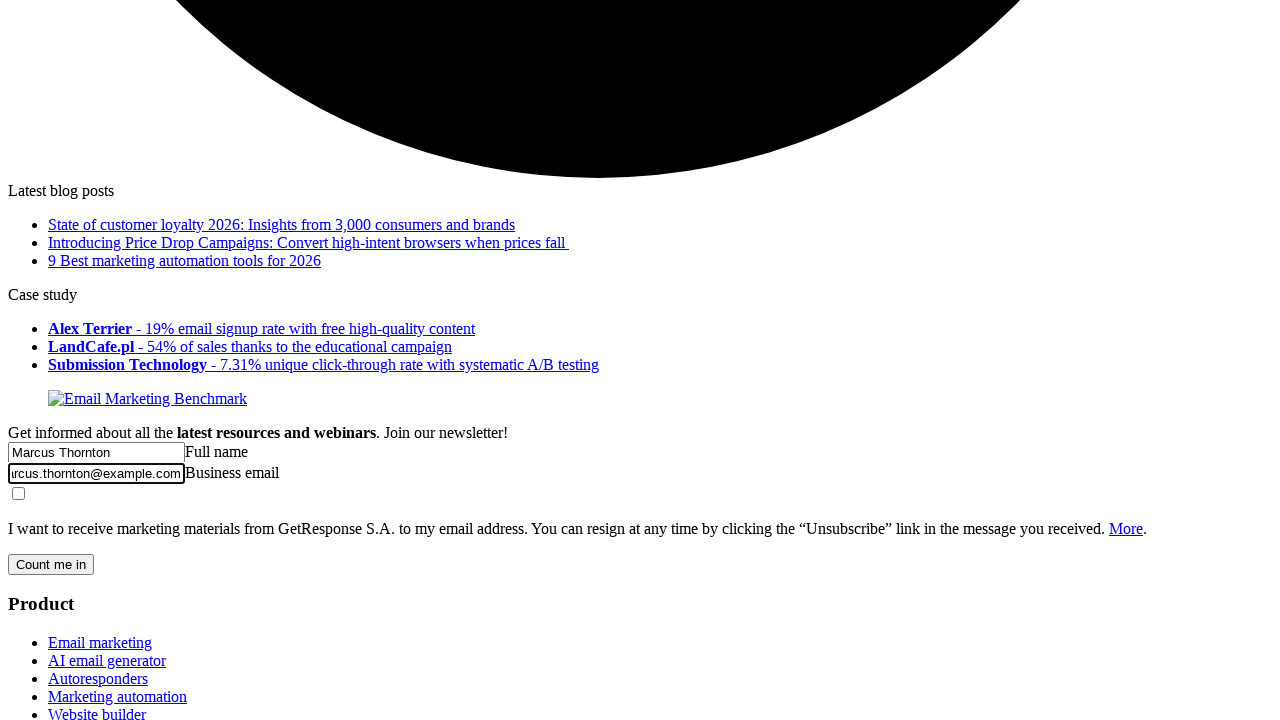

Clicked newsletter submit button at (51, 564) on #newsletter_submit
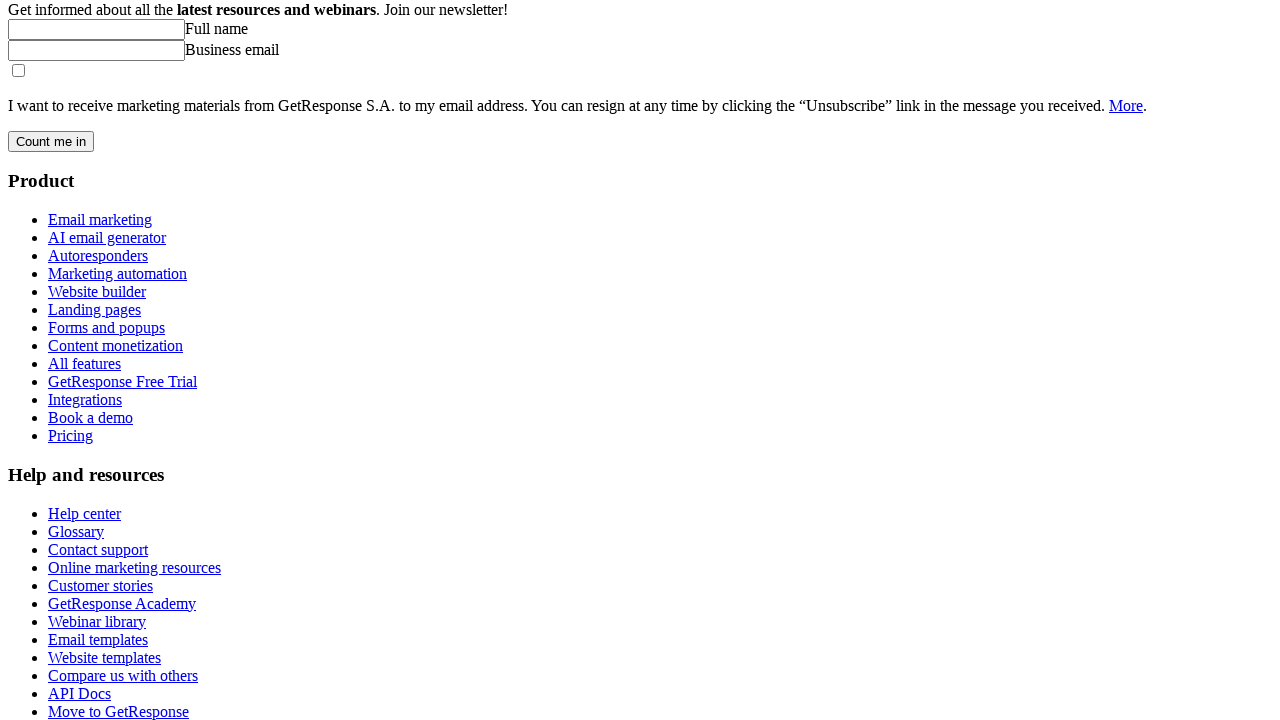

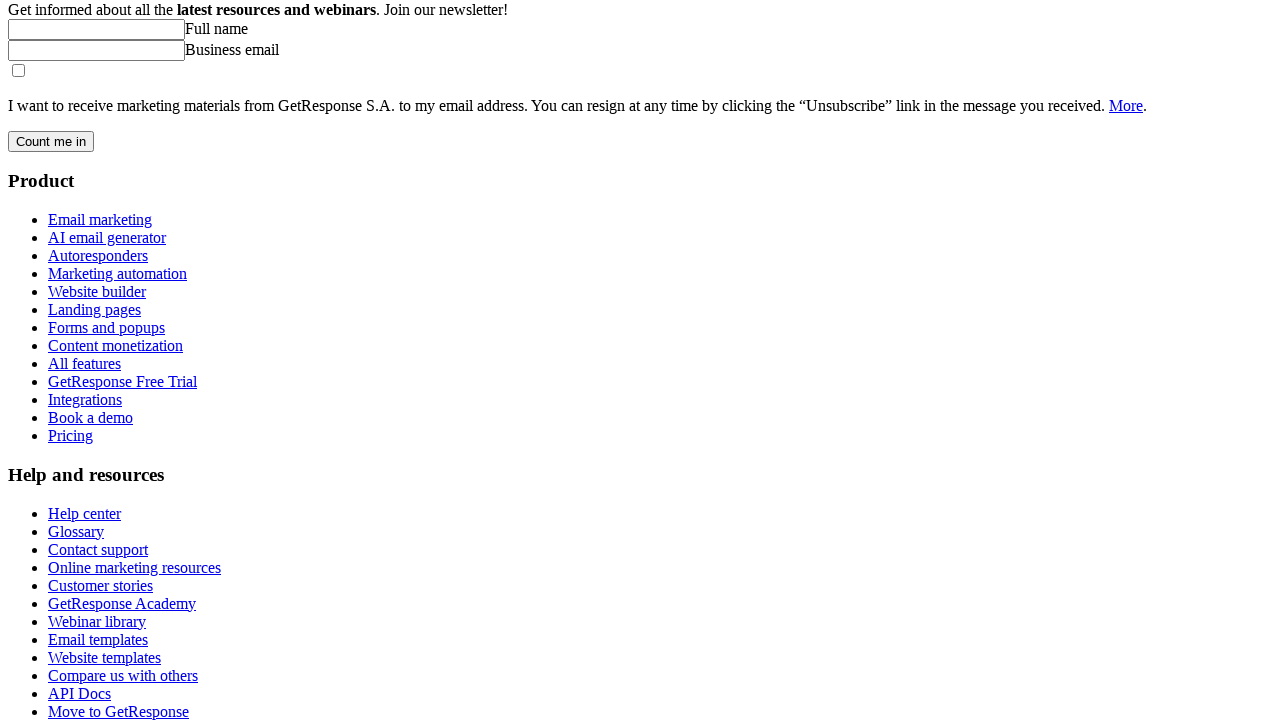